Tests multiple window handling by clicking buttons that open new tabs and windows, then iterating through all window handles

Starting URL: https://demoqa.com/browser-windows

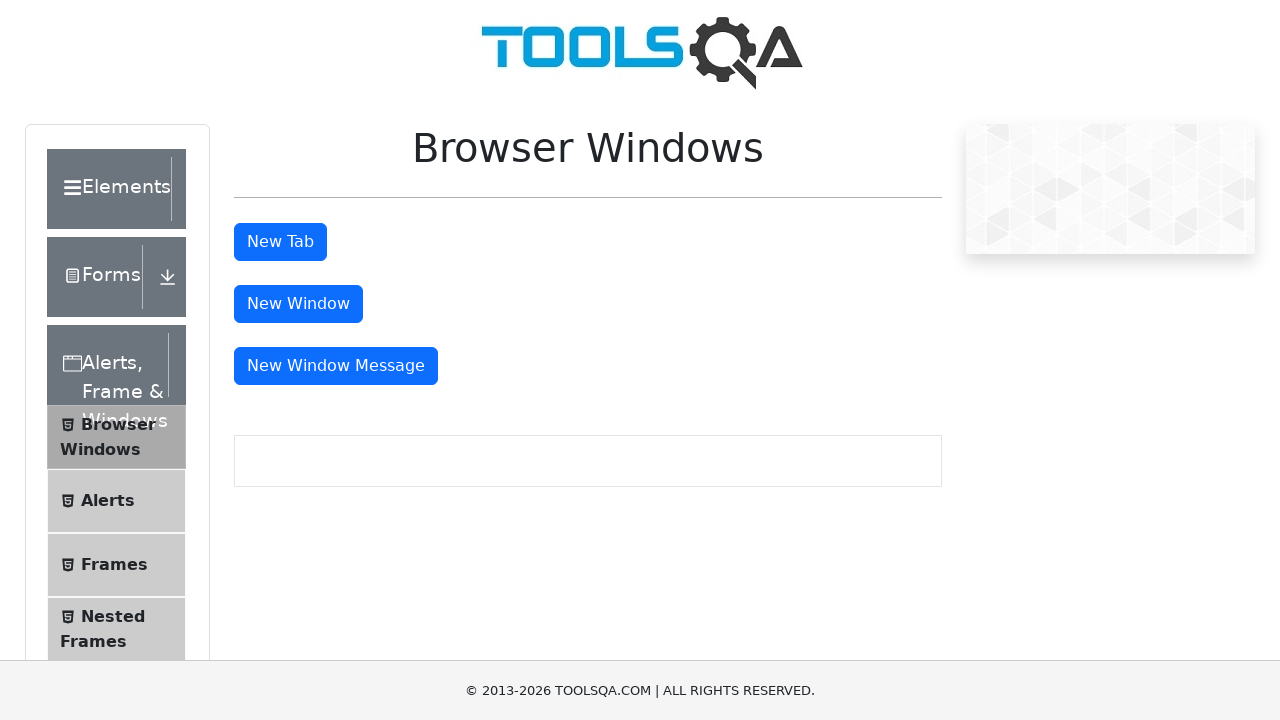

Clicked New Tab button to open a new tab at (280, 242) on #tabButton
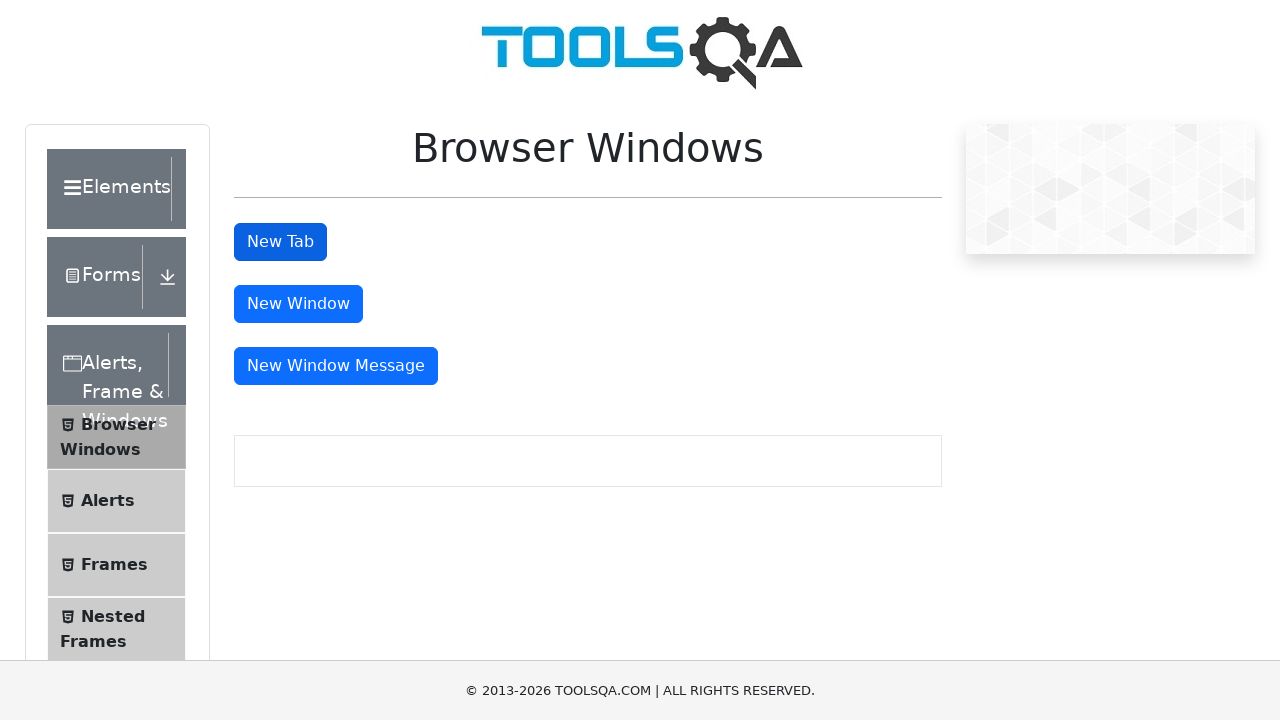

Clicked New Window button to open a new window at (298, 304) on xpath=//button[@id='windowButton']
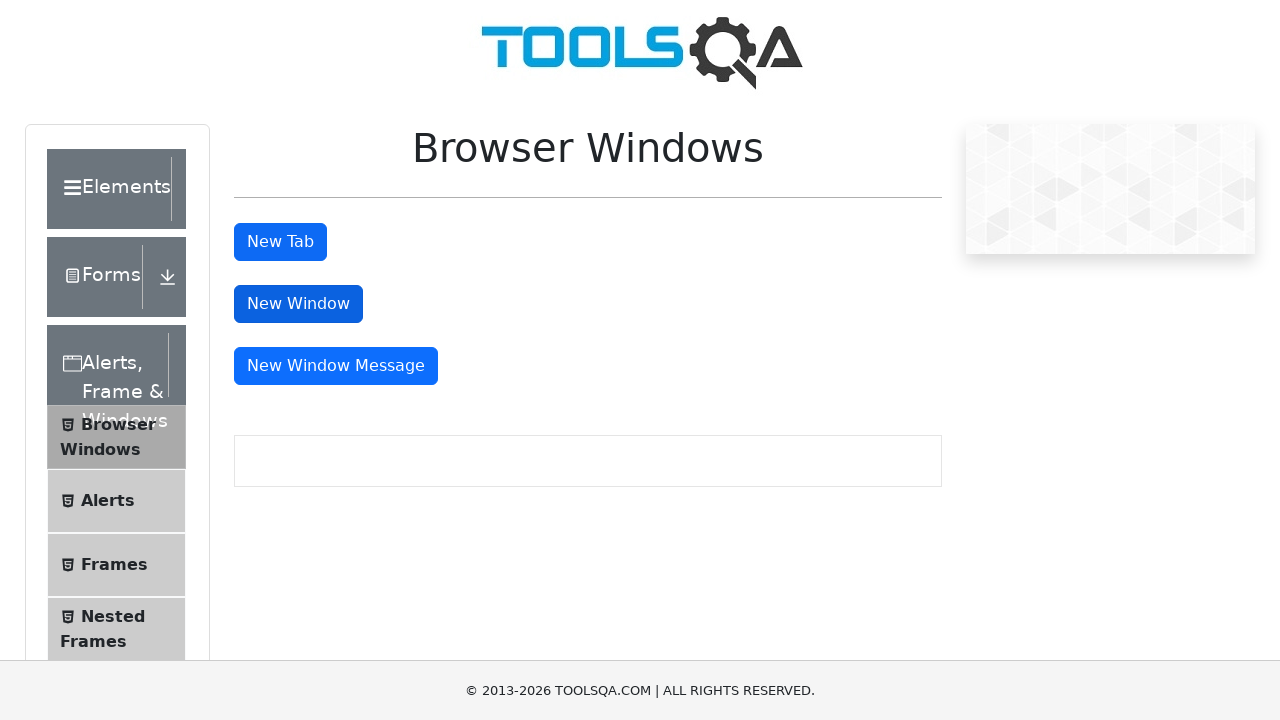

Clicked New Window Message button to open a message window at (336, 366) on #messageWindowButton
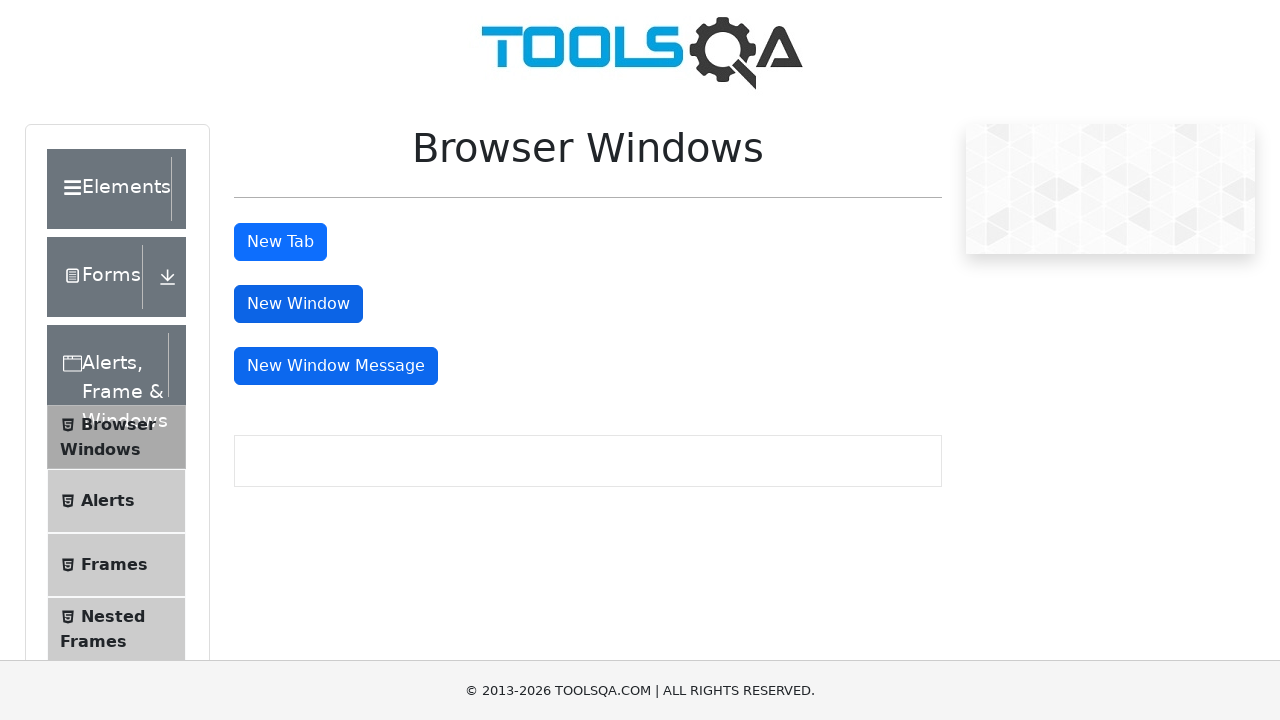

Retrieved all pages (windows/tabs) from context
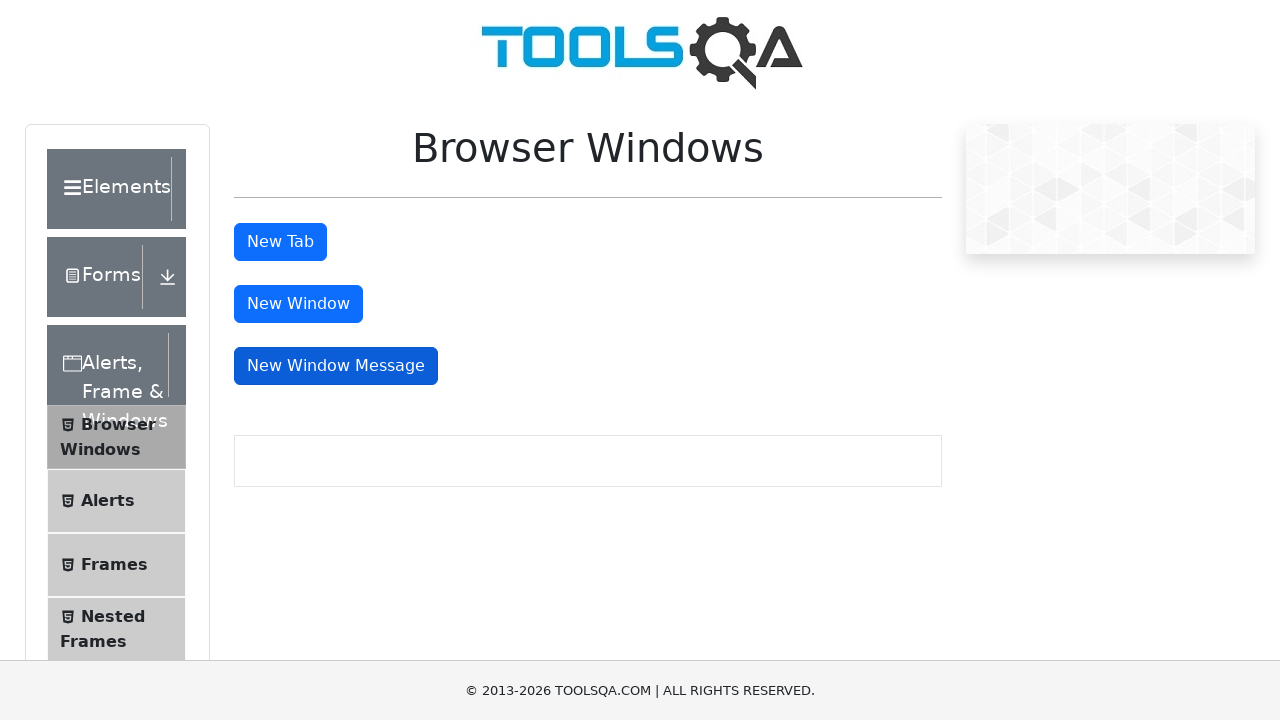

Brought window/tab to front and iterated through all pages
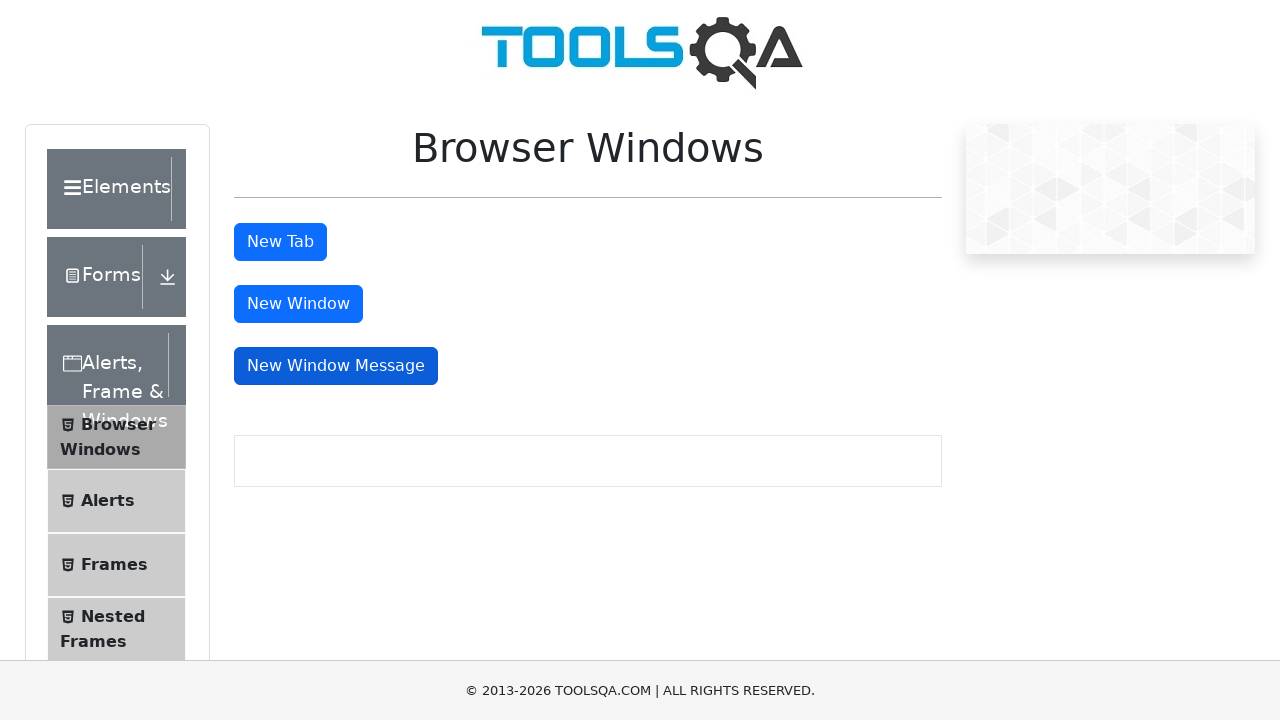

Brought window/tab to front and iterated through all pages
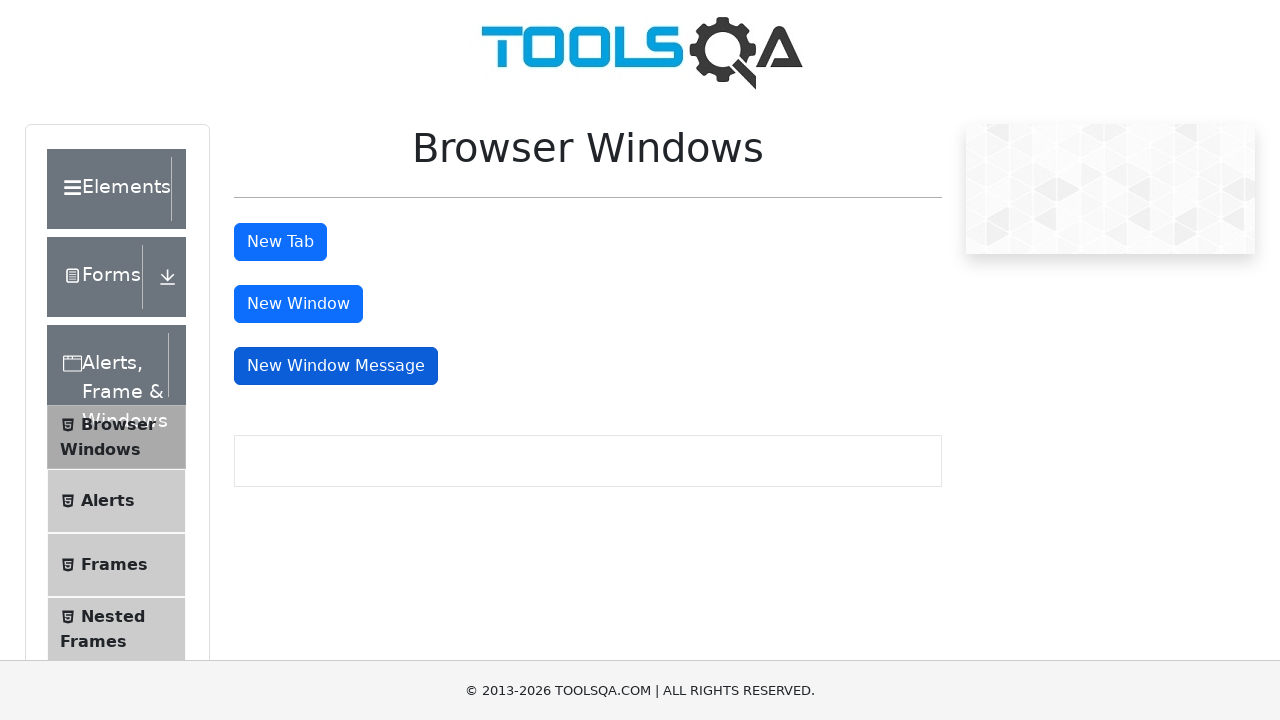

Brought window/tab to front and iterated through all pages
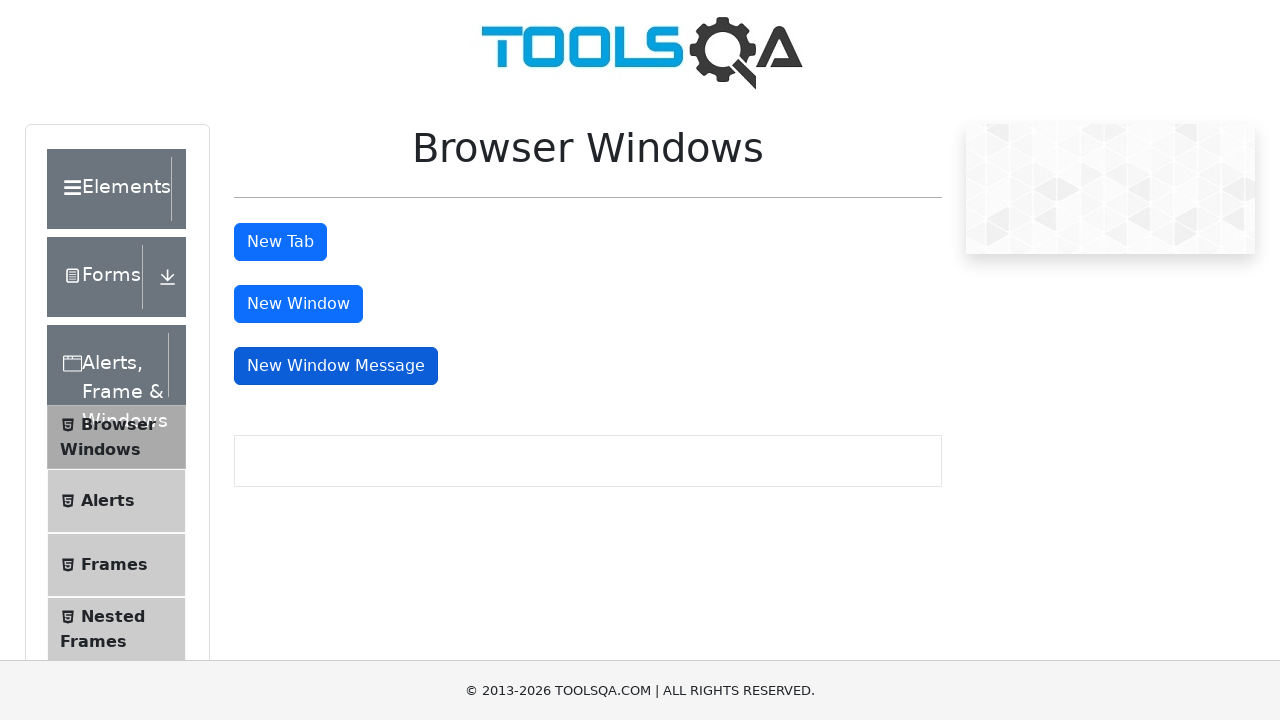

Brought window/tab to front and iterated through all pages
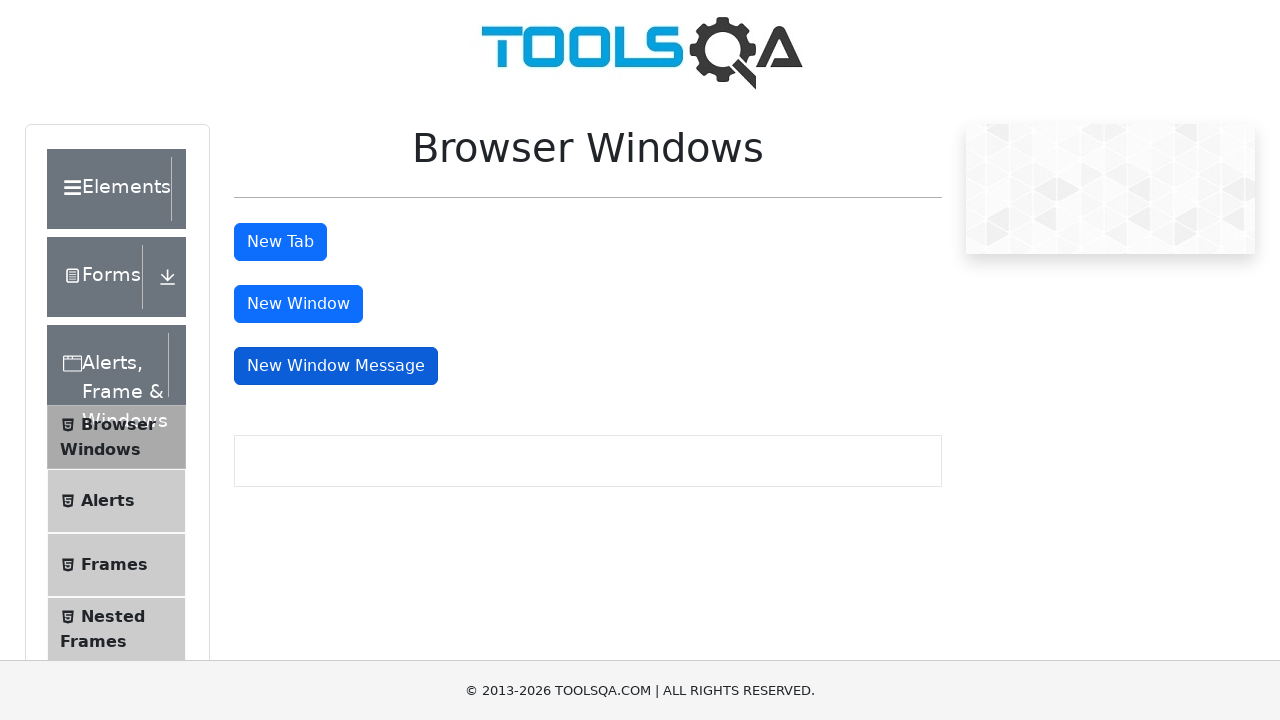

Switched back to the original page
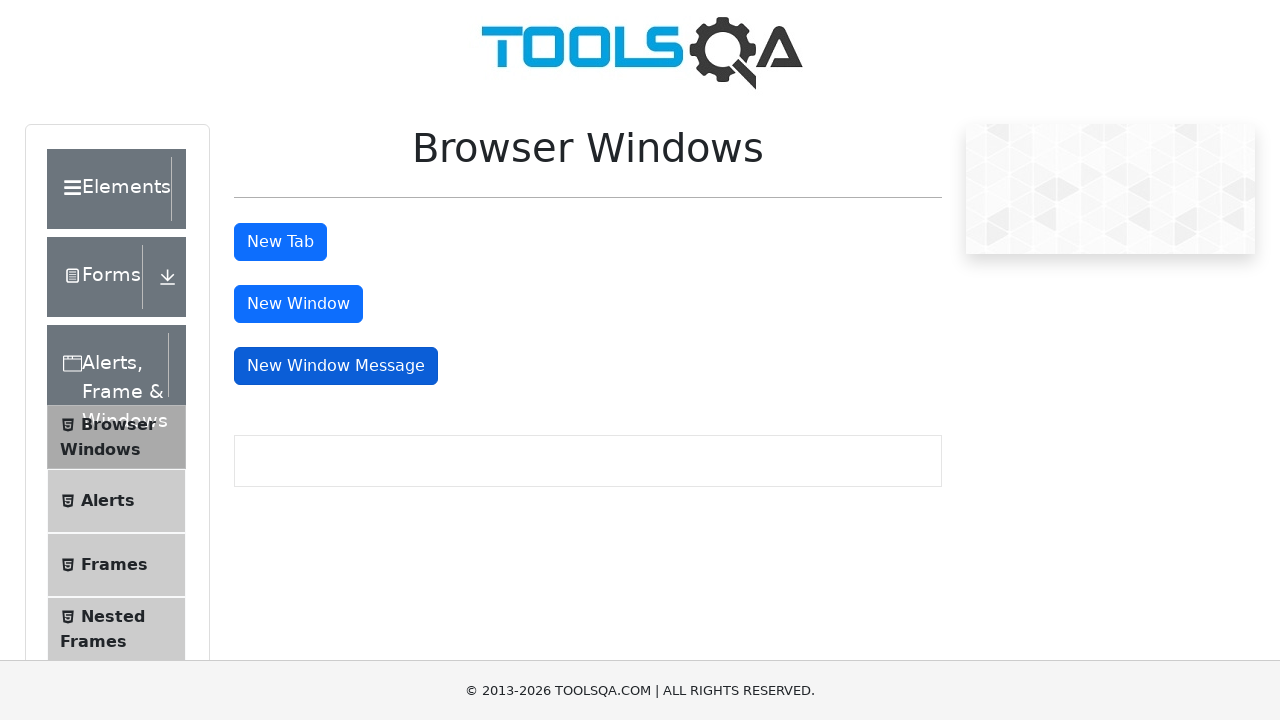

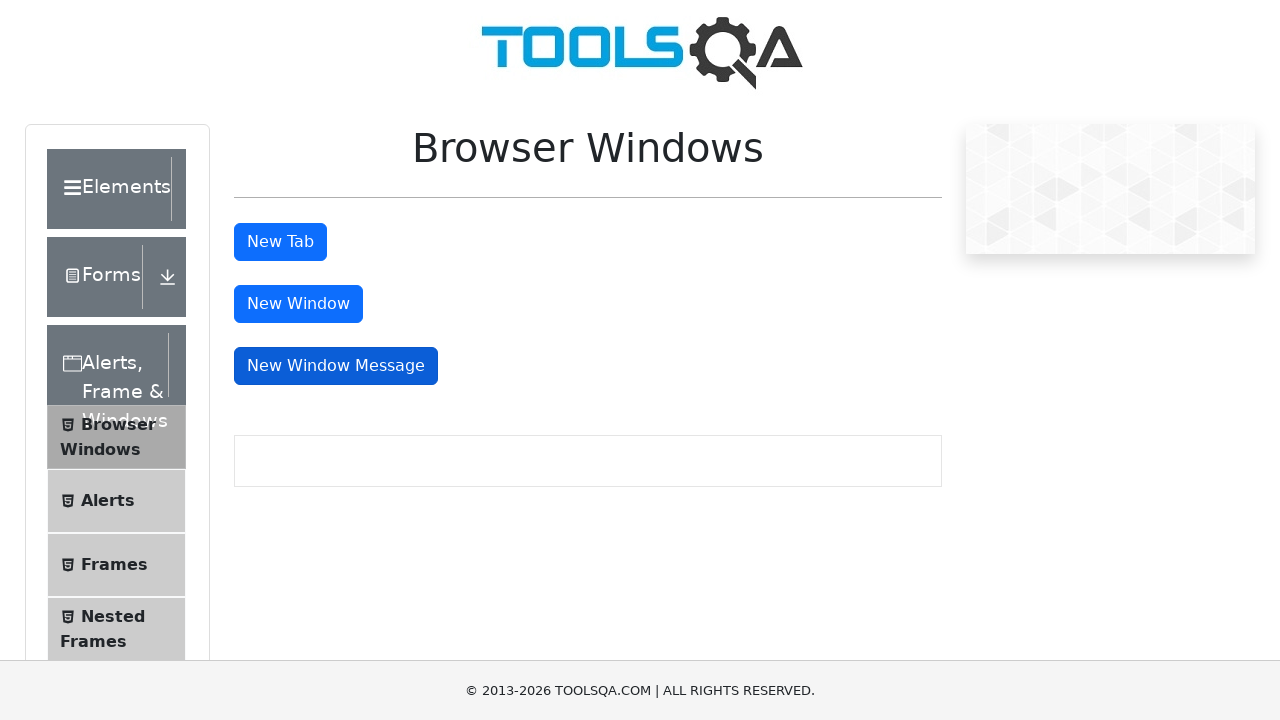